Tests JavaScript prompt alert handling by navigating to W3Schools try-it page, clicking a button to trigger a prompt, entering text into the alert, accepting it, and verifying the entered text appears on the page.

Starting URL: https://www.w3schools.com/js/tryit.asp?filename=tryjs_prompt

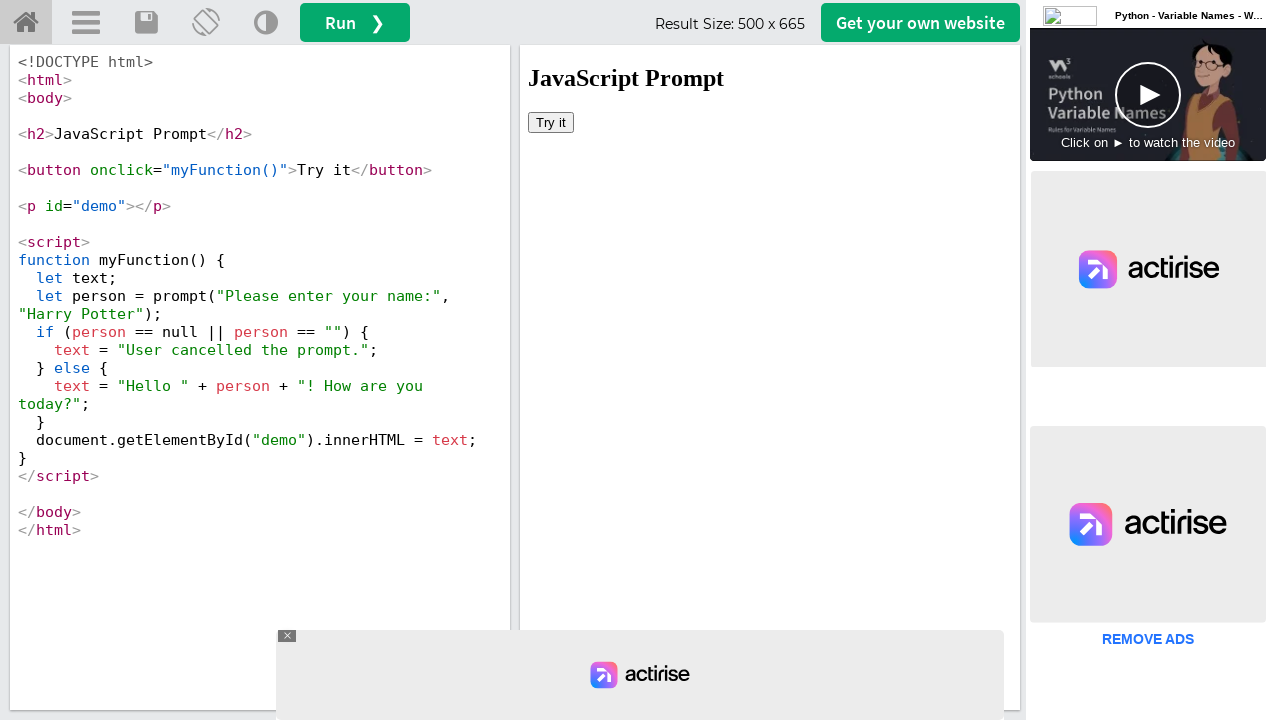

Waited 1 second for page to load
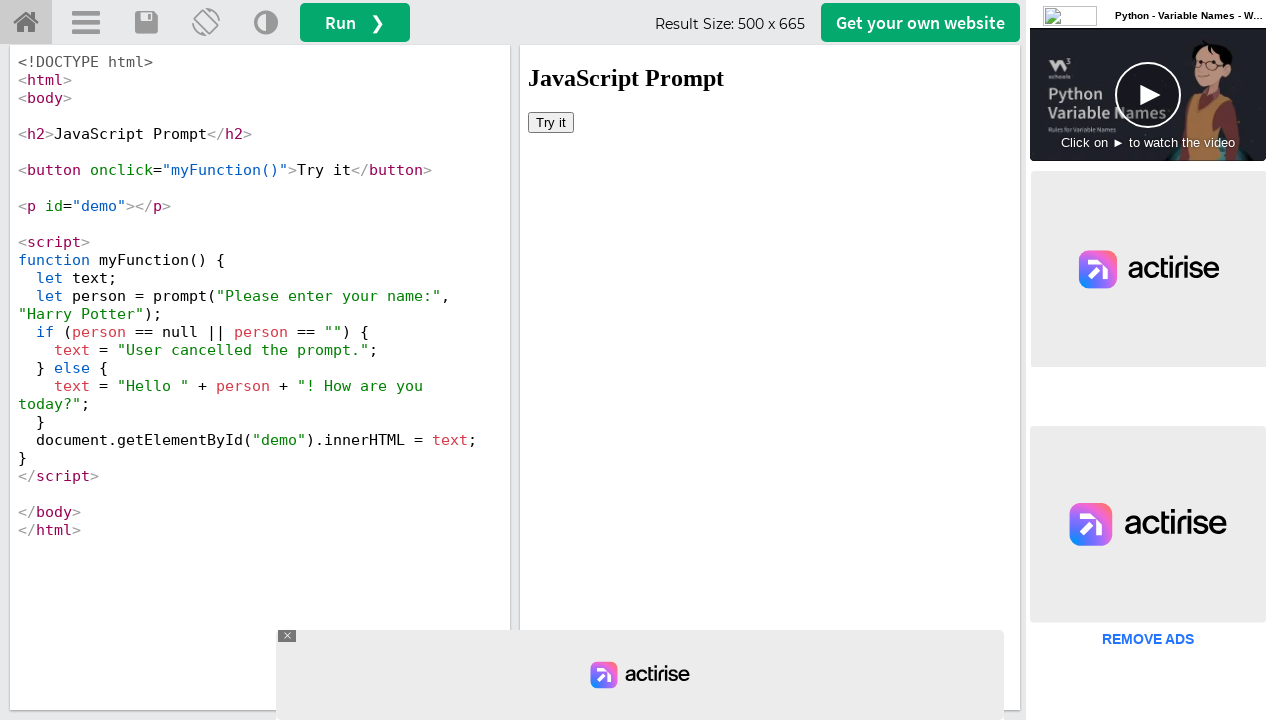

Located iframe#iframeResult containing the example
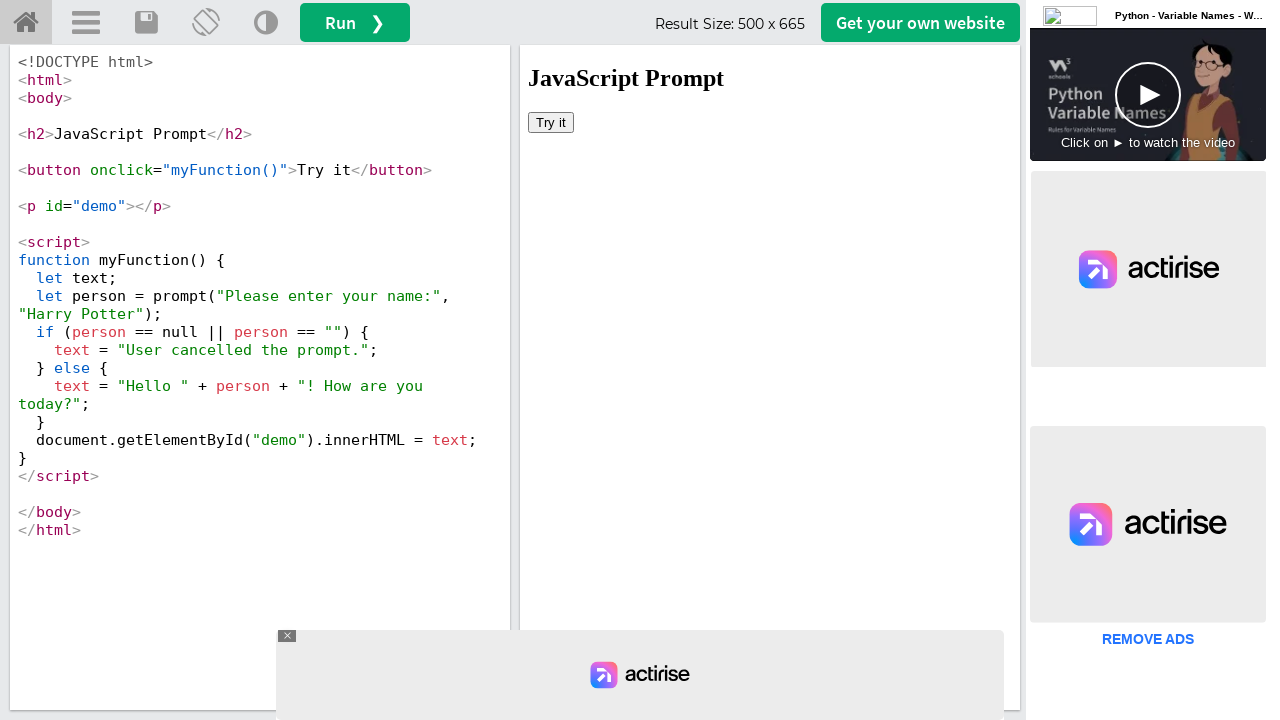

Clicked 'Try it' button in iframe at (551, 122) on iframe#iframeResult >> internal:control=enter-frame >> xpath=//button[text()='Tr
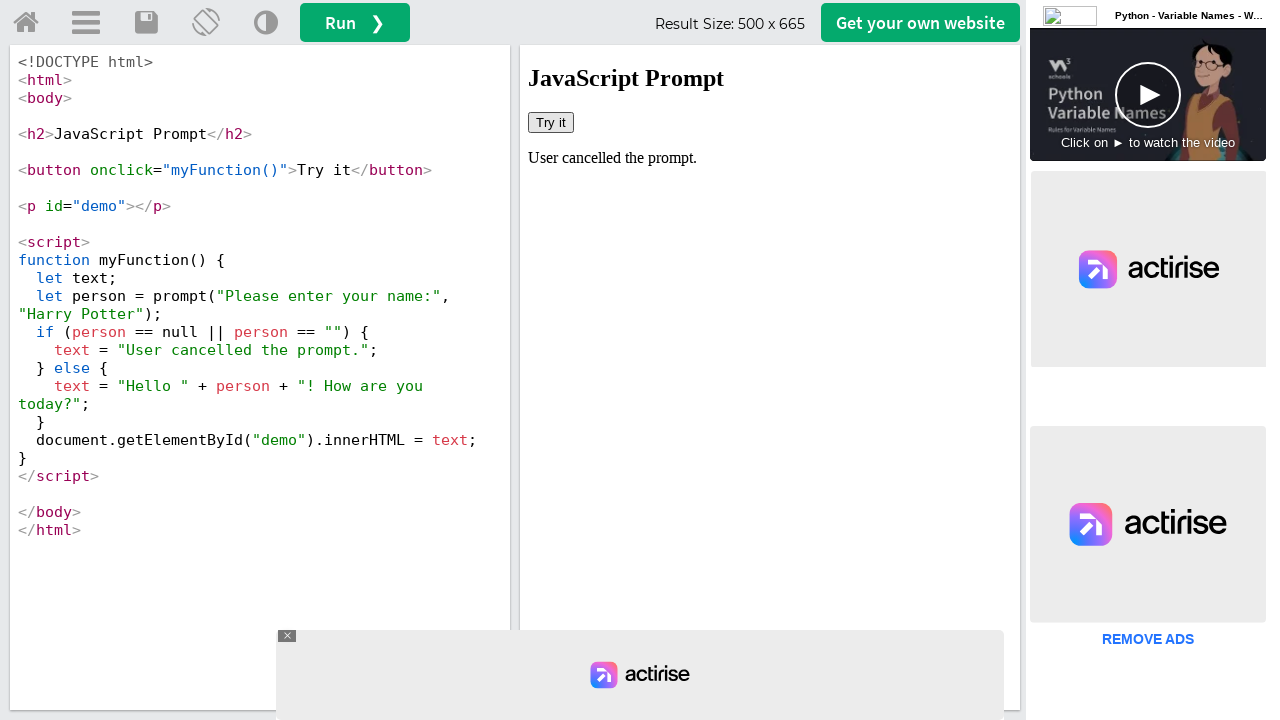

Set up dialog handler to accept prompts with 'hema'
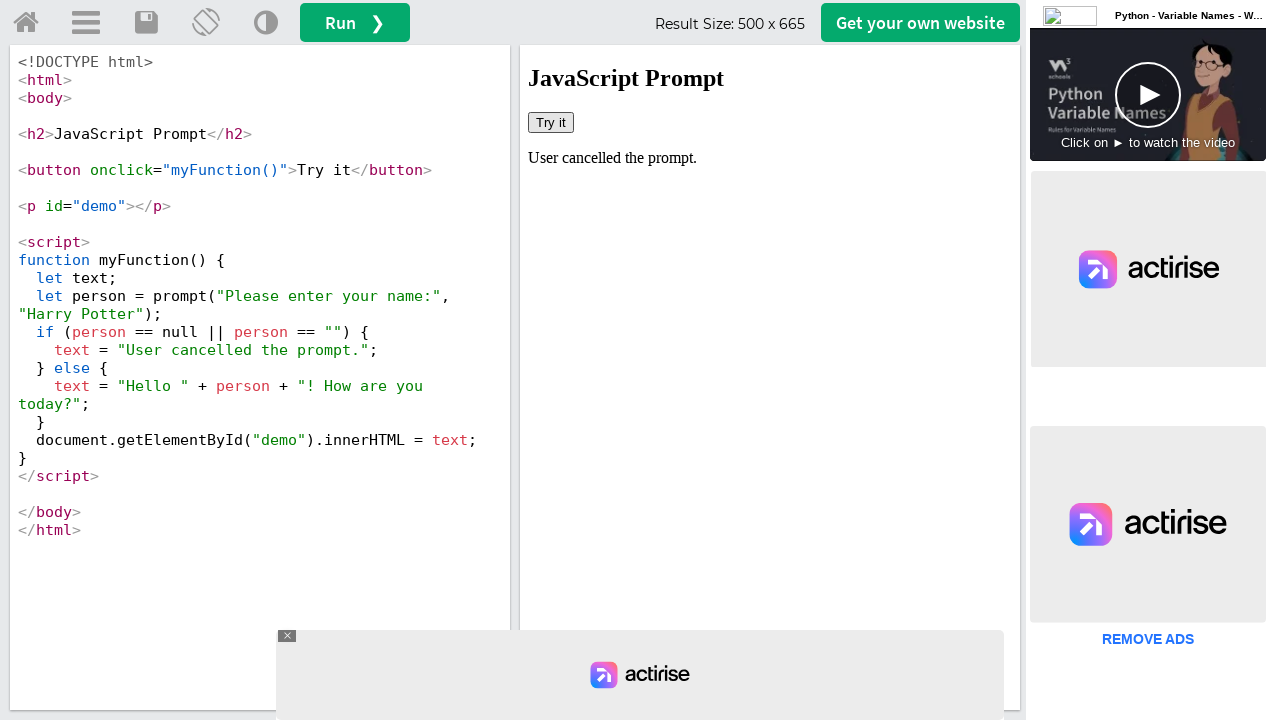

Registered one-time dialog handler to accept with 'hema'
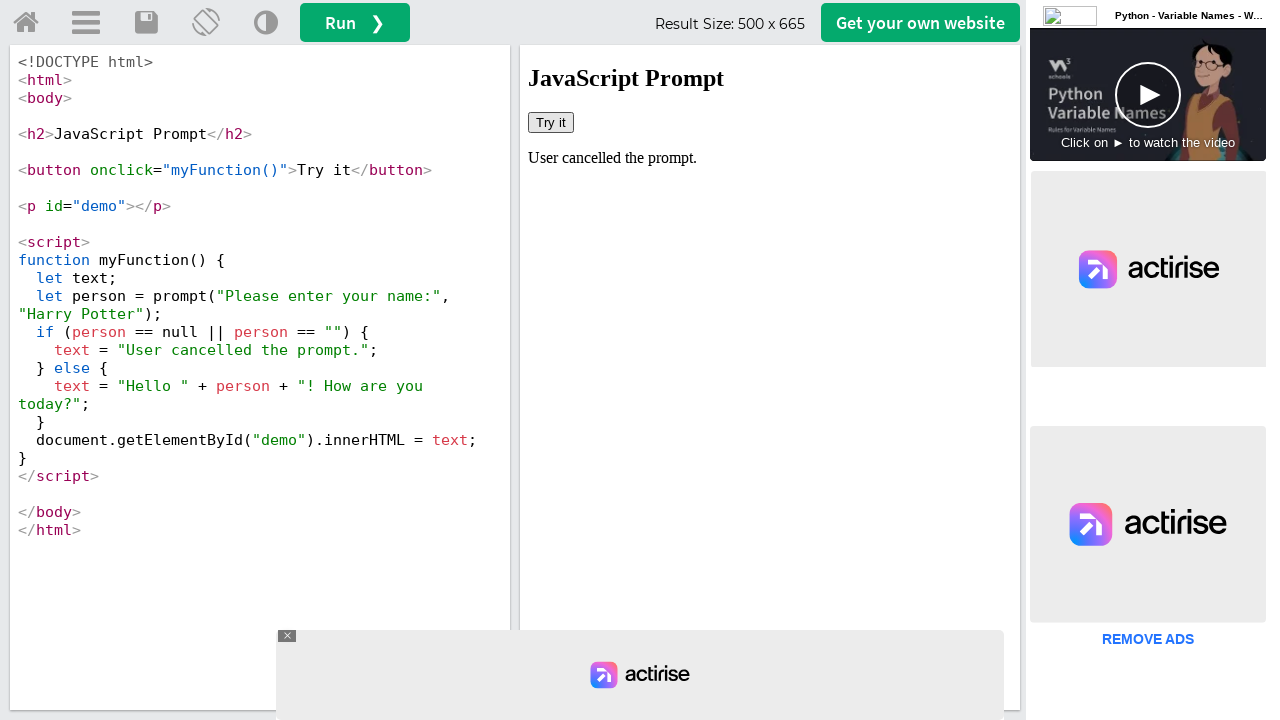

Clicked 'Try it' button to trigger prompt dialog at (551, 122) on iframe#iframeResult >> internal:control=enter-frame >> xpath=//button[text()='Tr
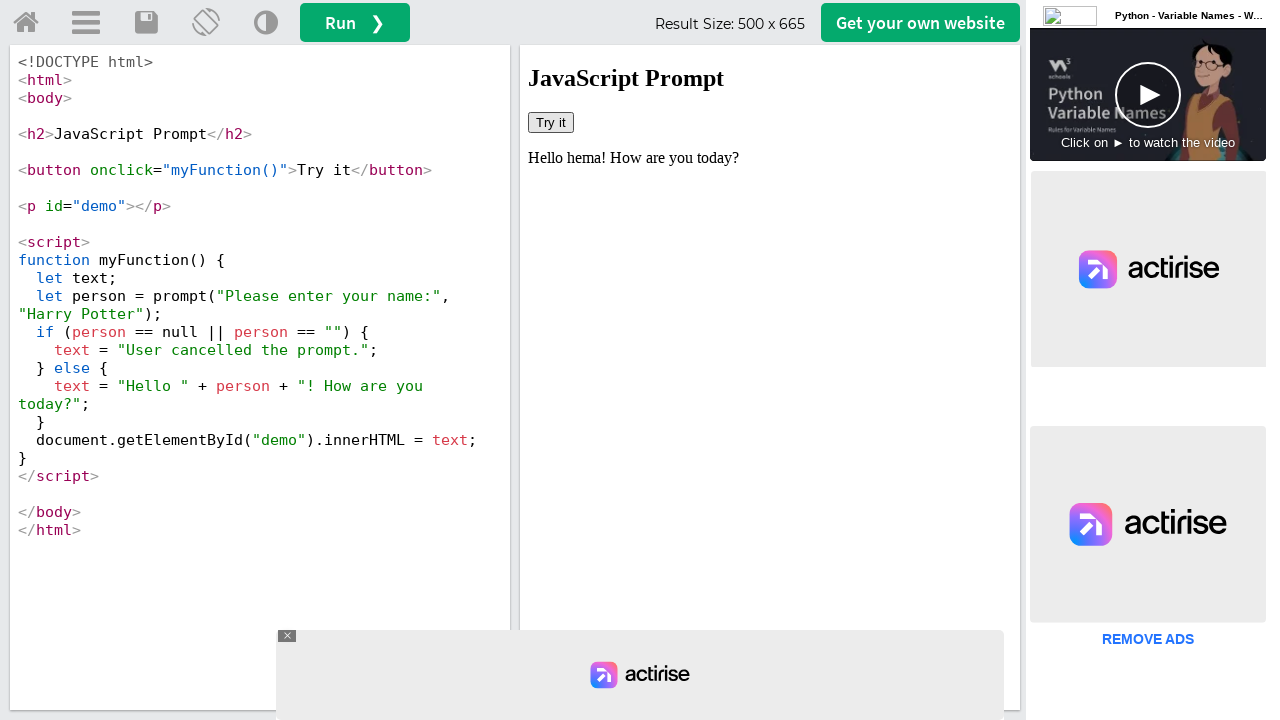

Waited for #demo result element to appear
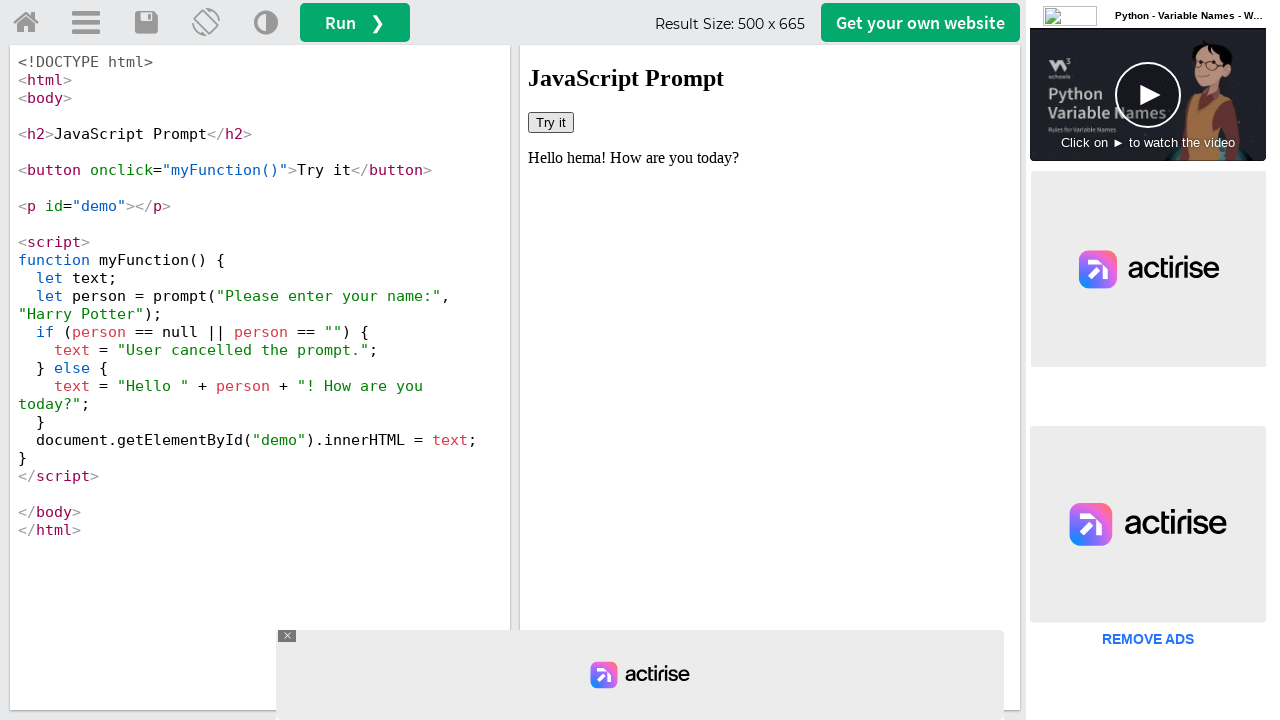

Retrieved result text from #demo: 'Hello hema! How are you today?'
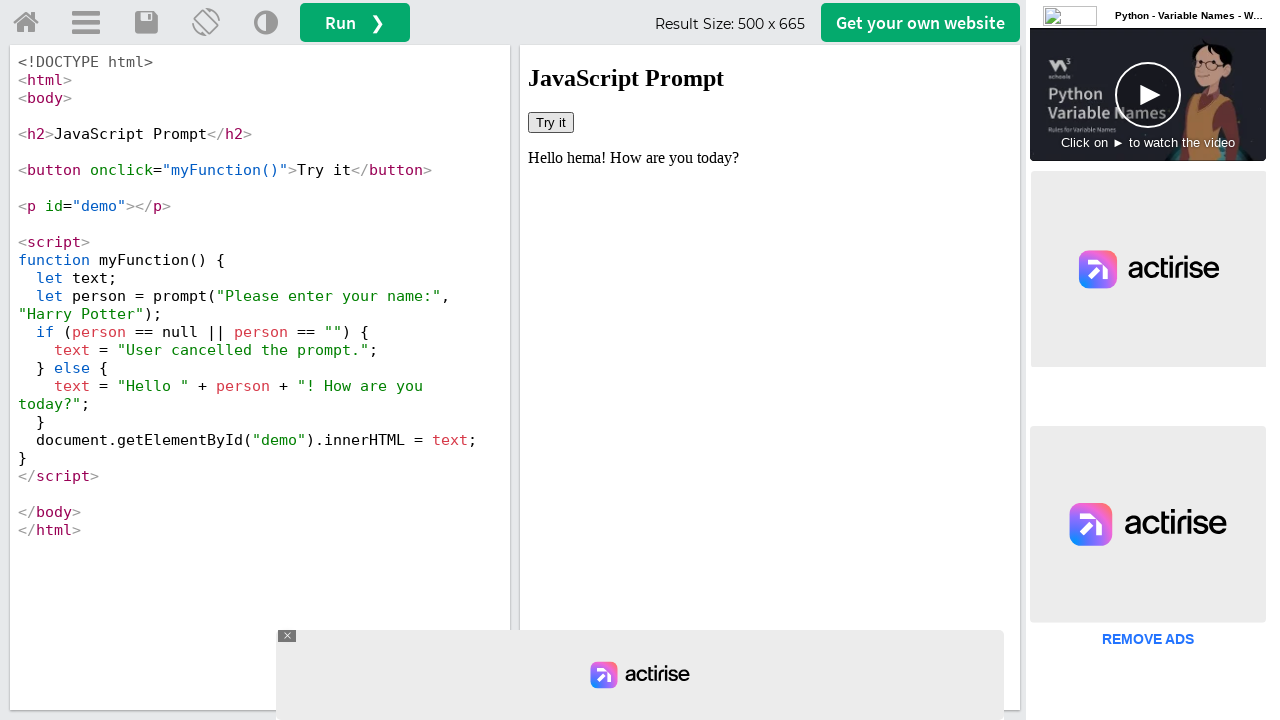

Verified that 'hema' appears in the result text
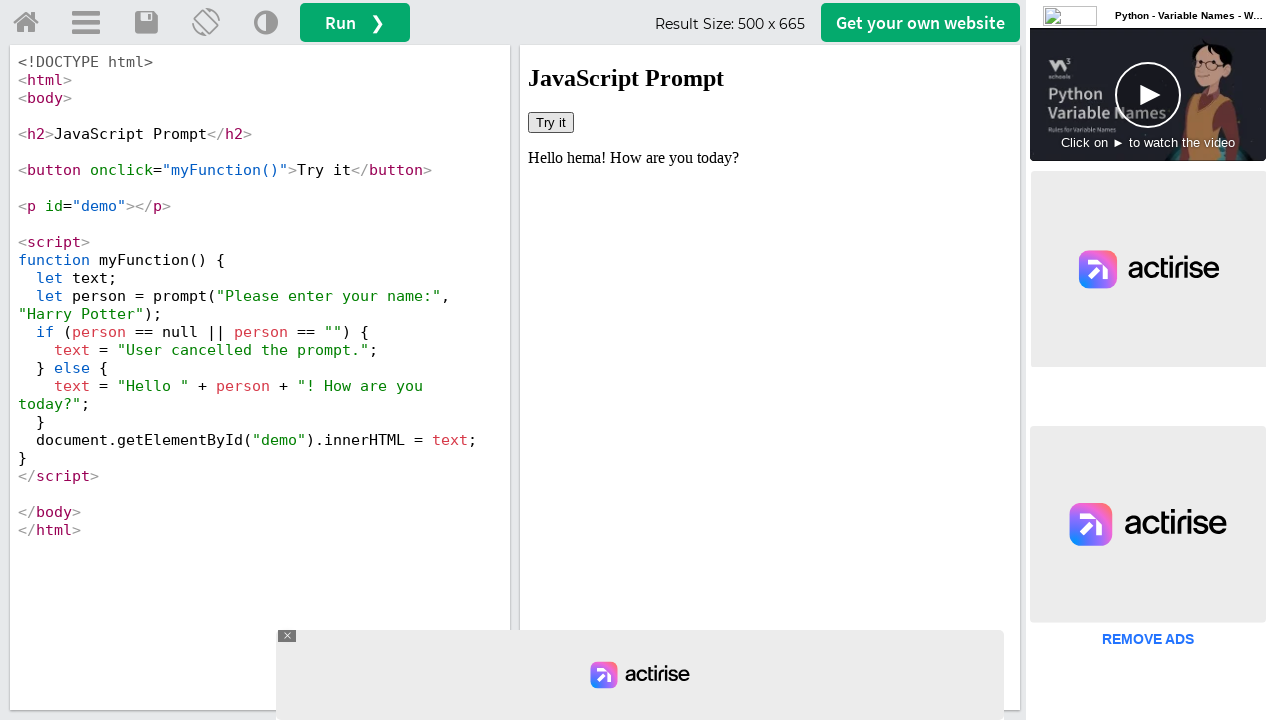

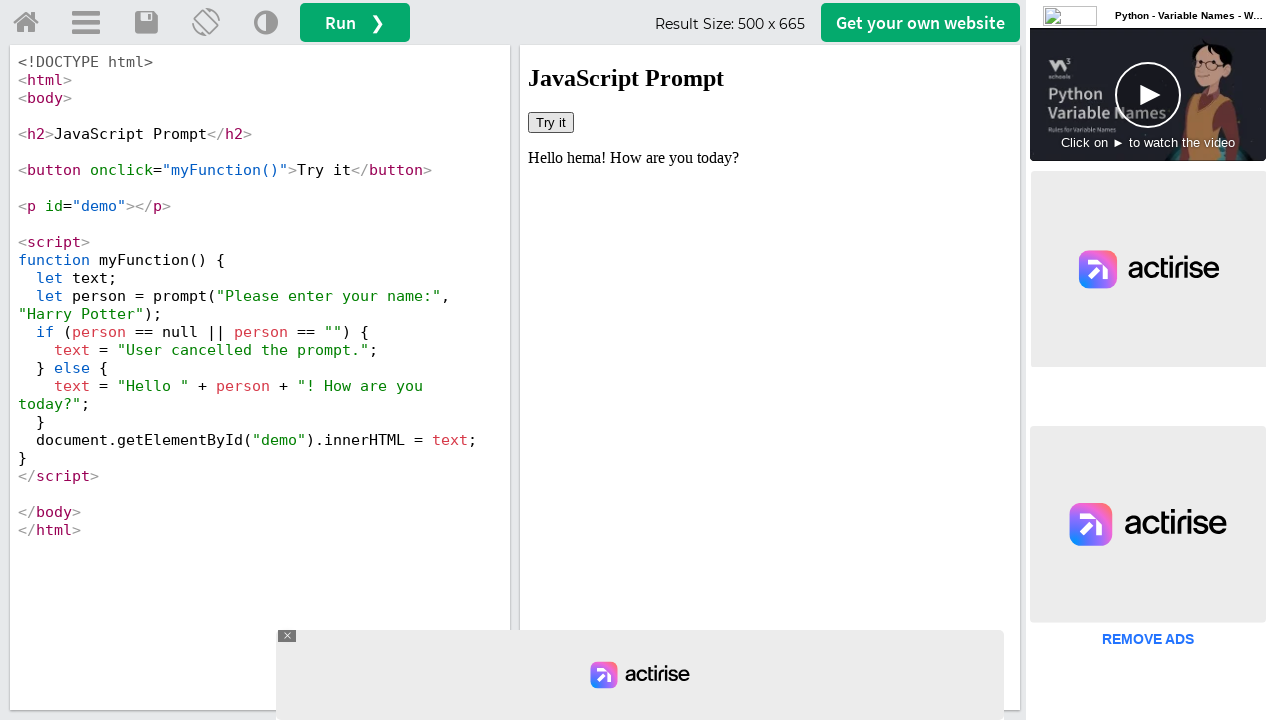